Tests various input field operations including entering text, clearing fields, appending text, and checking field states

Starting URL: https://www.leafground.com/input.xhtml

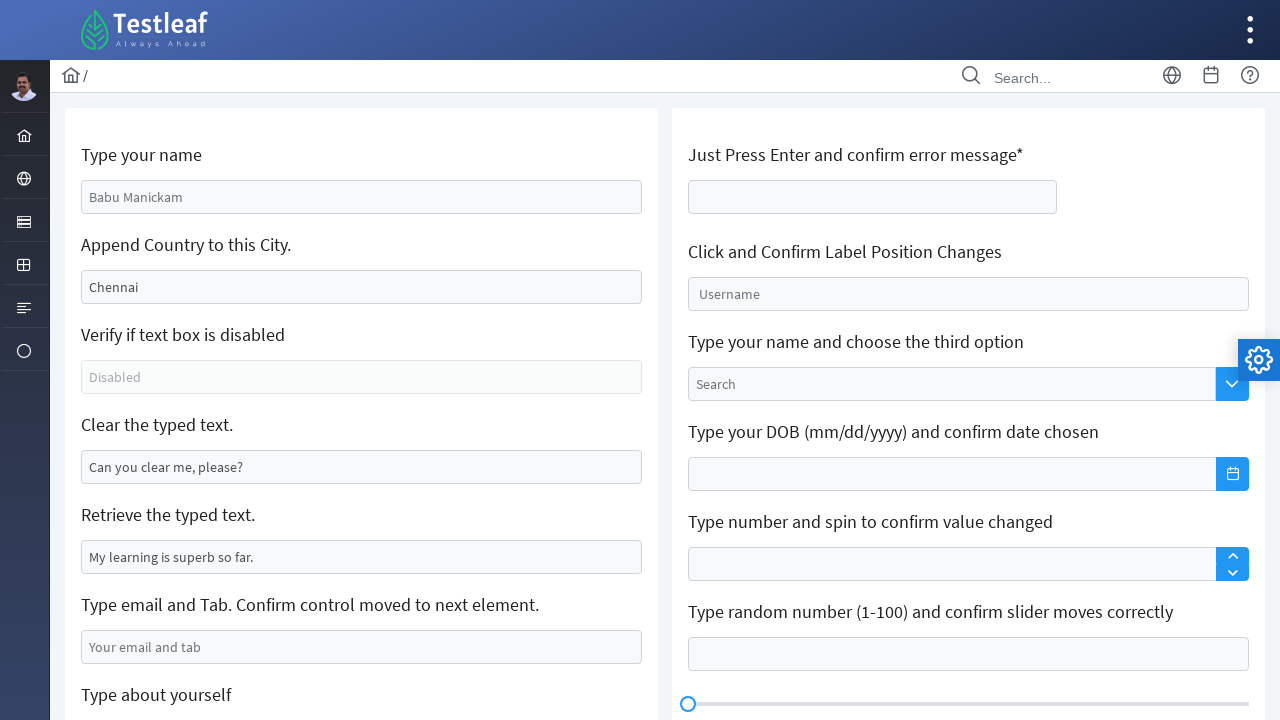

Navigated to LeafGround input field testing page
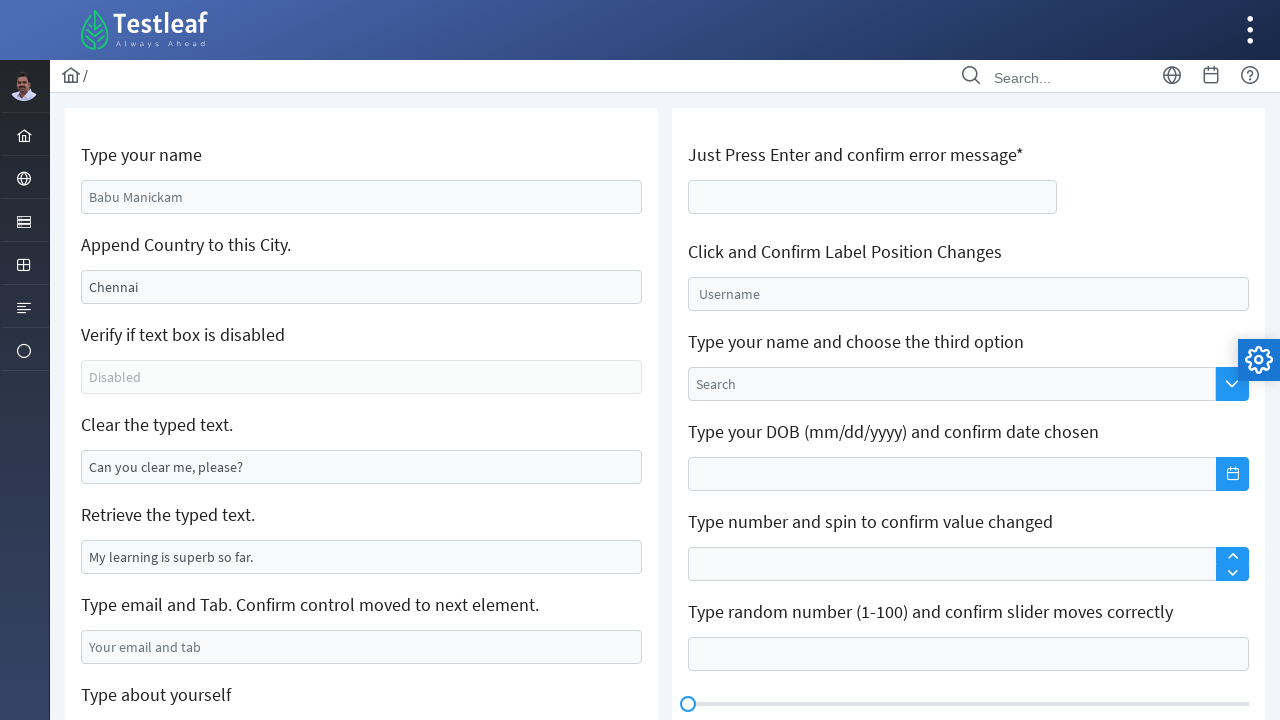

Entered 'Revathi Ravi' in the name field on #j_idt88\:name
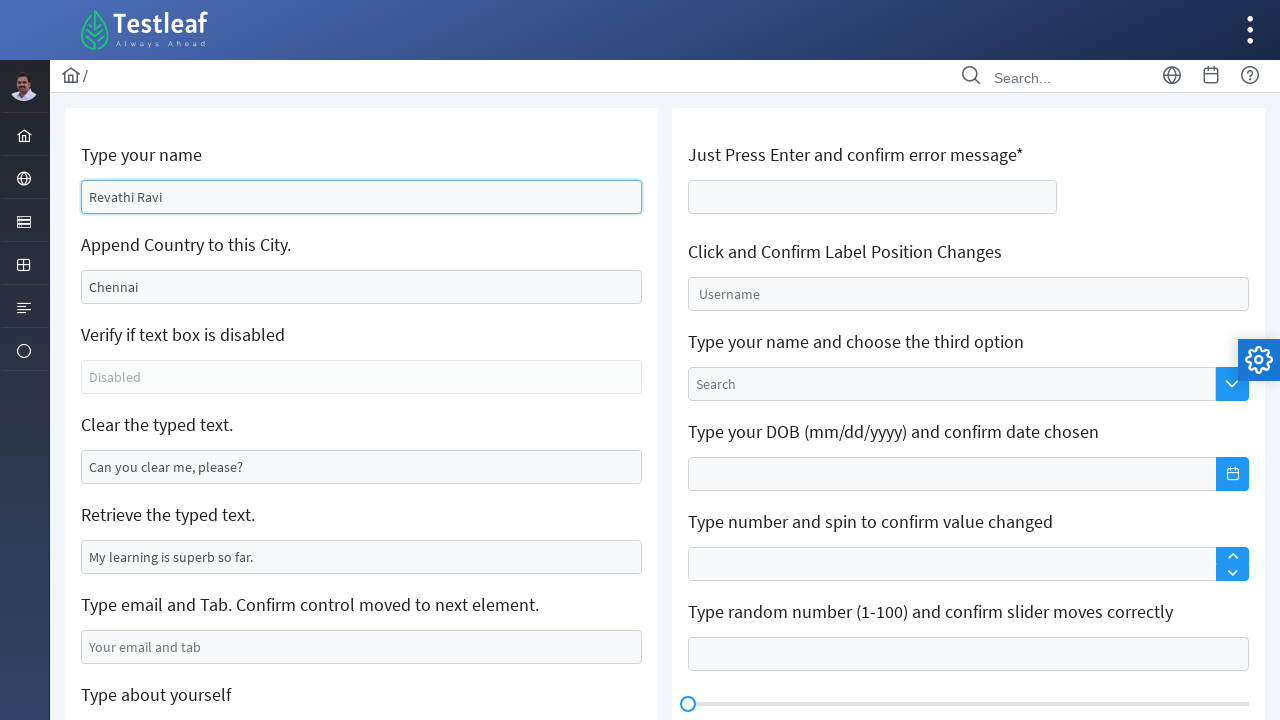

Filled field with 'Checking' on #j_idt88\:j_idt91
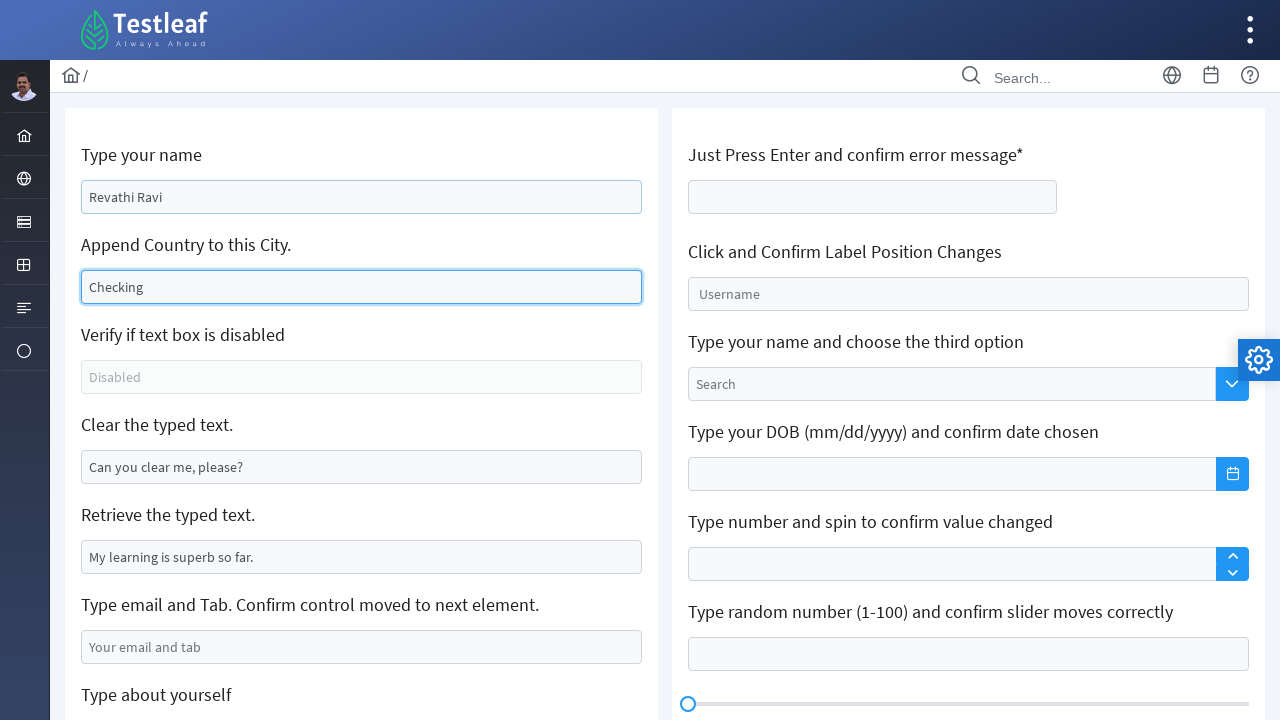

Cleared the field on #j_idt88\:j_idt91
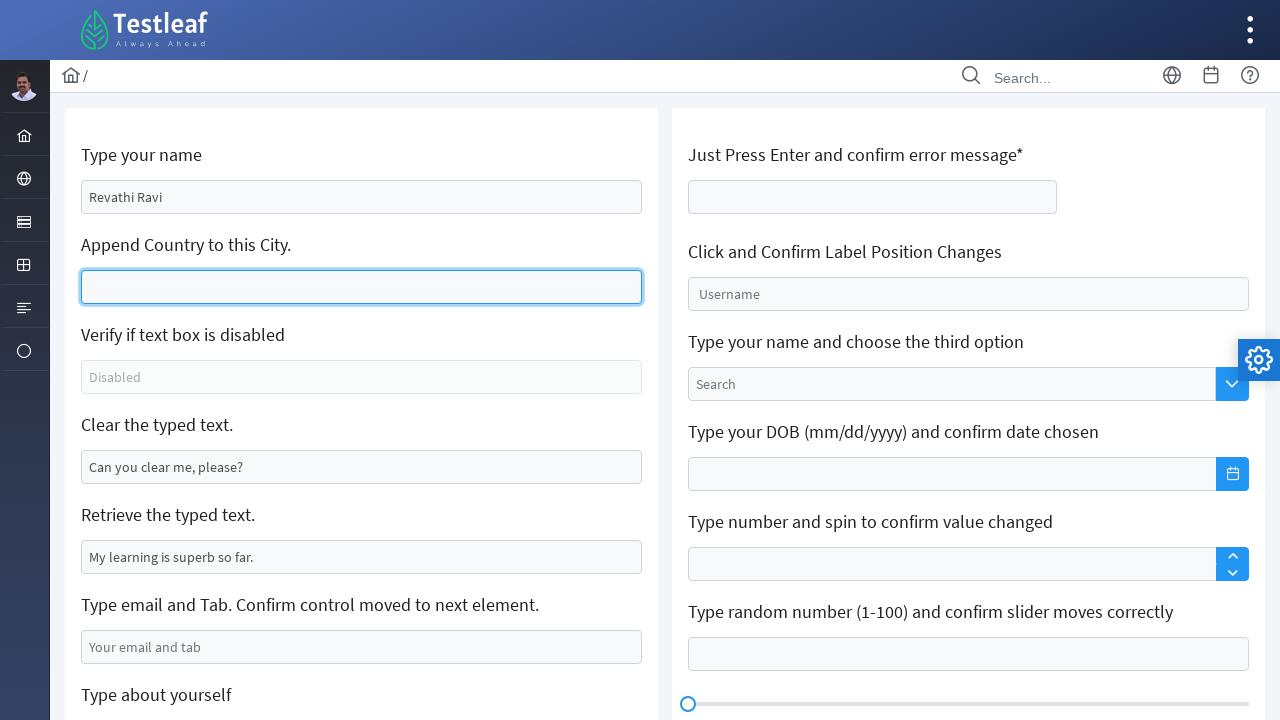

Filled field with 'Selenium' on #j_idt88\:j_idt91
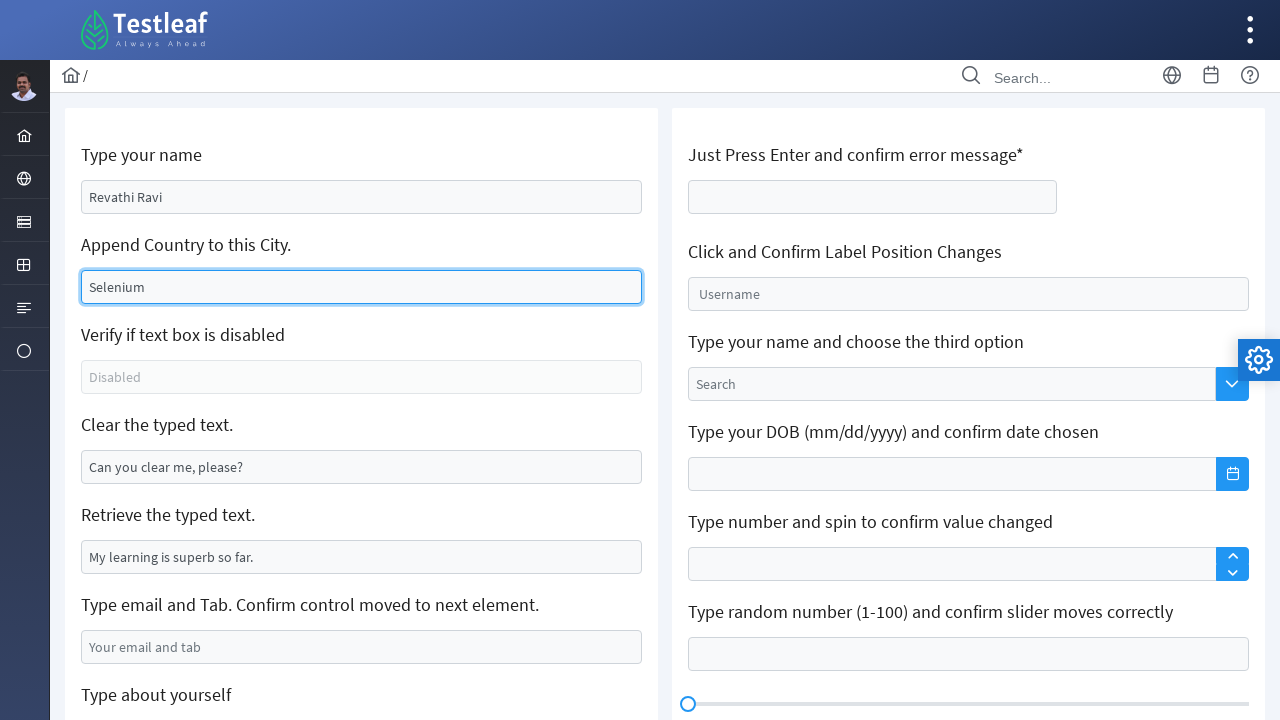

Retrieved value from field: 'My learning is superb so far.'
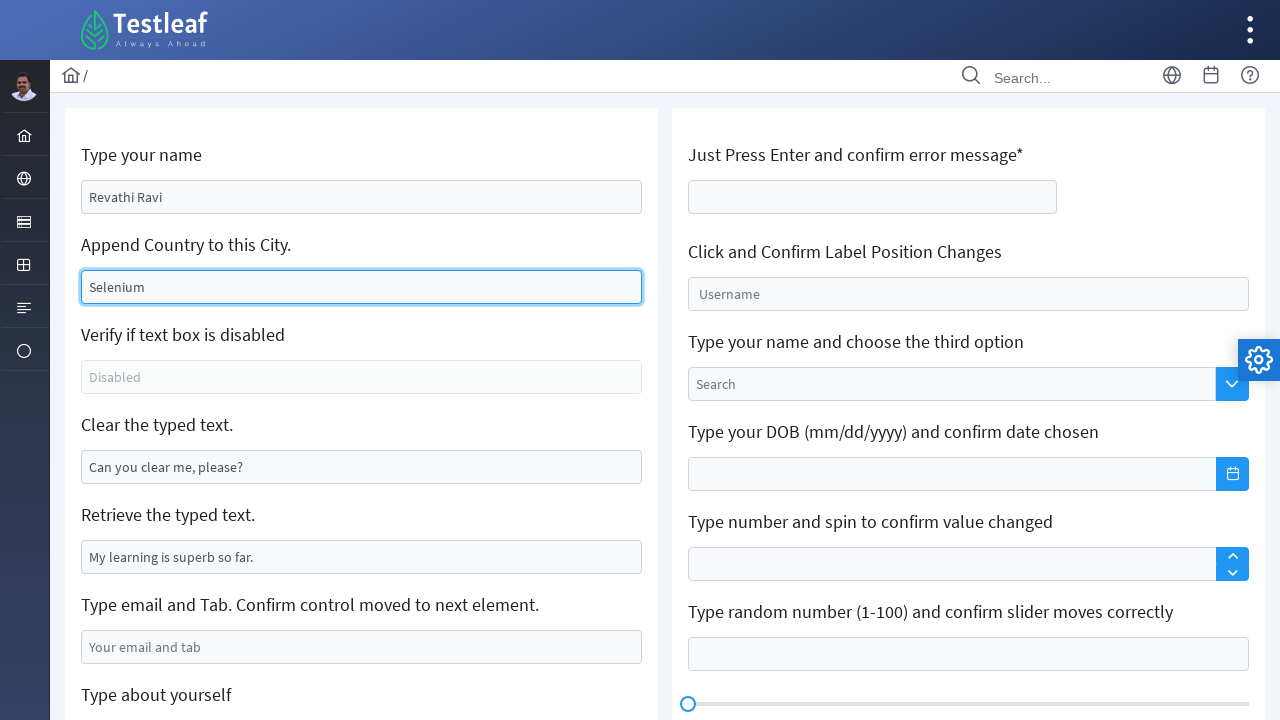

Checked if field is enabled: False
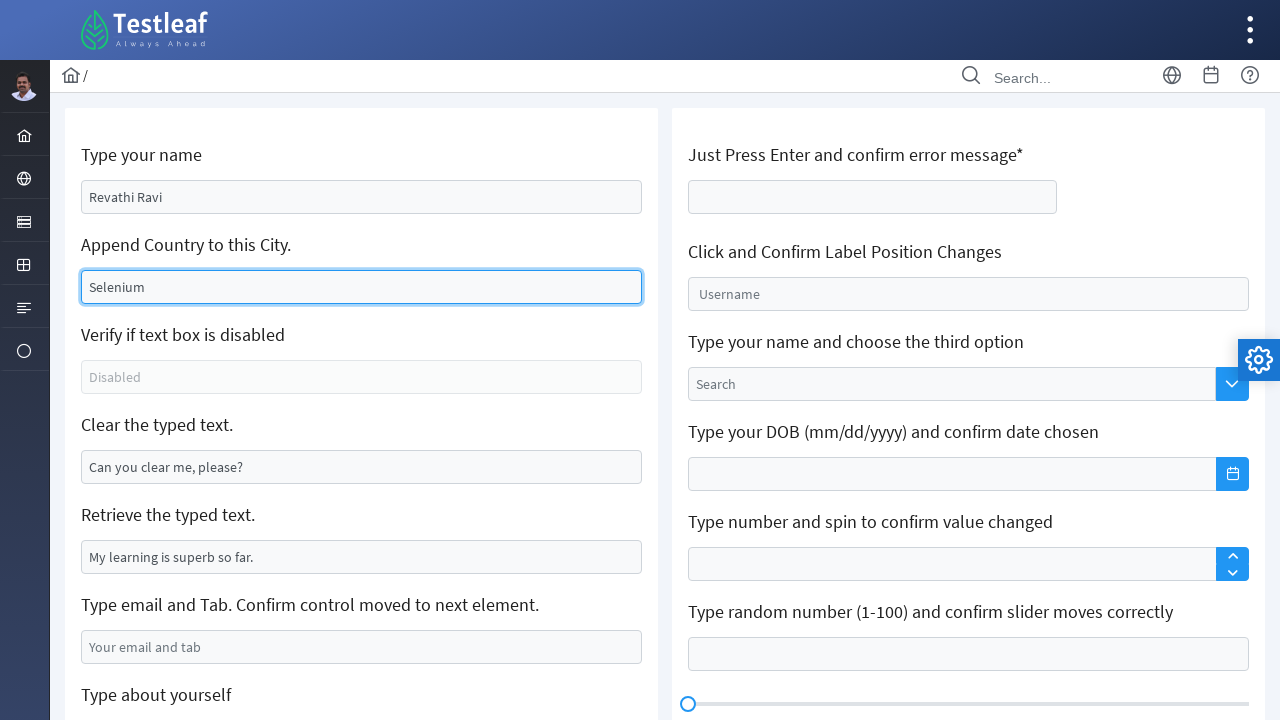

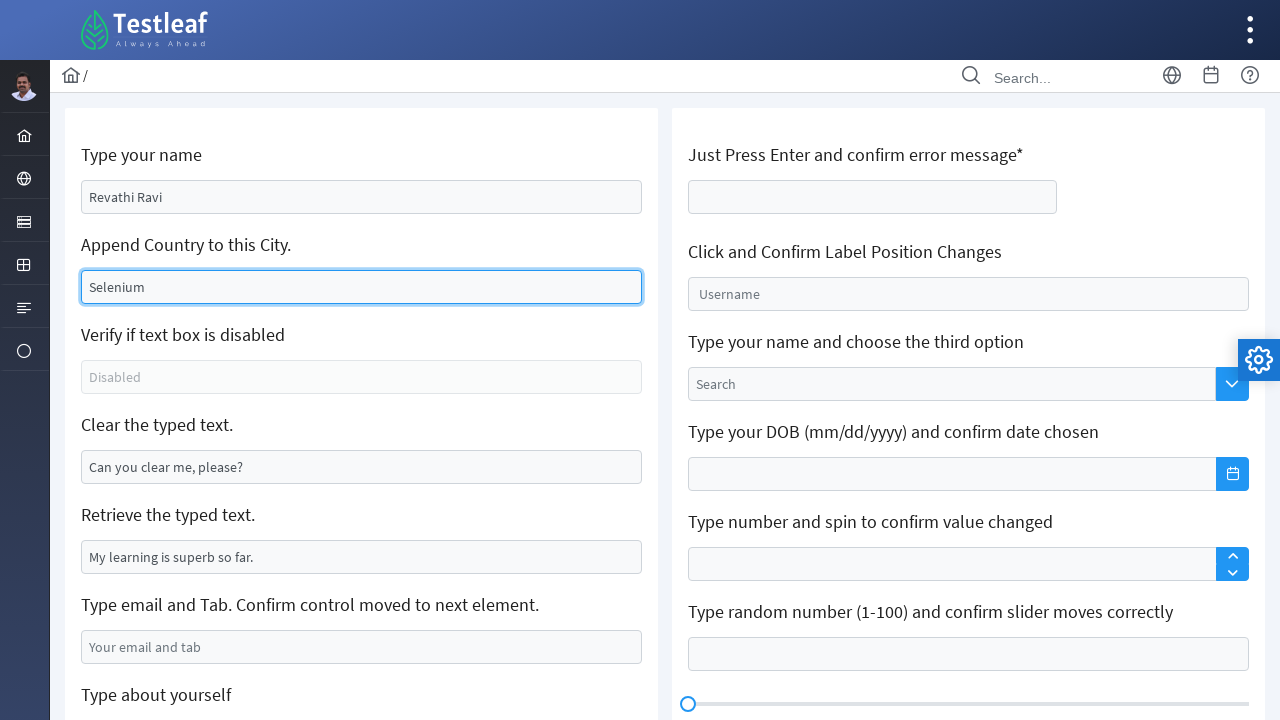